Tests show/hide functionality of a textbox element

Starting URL: https://rahulshettyacademy.com/AutomationPractice/

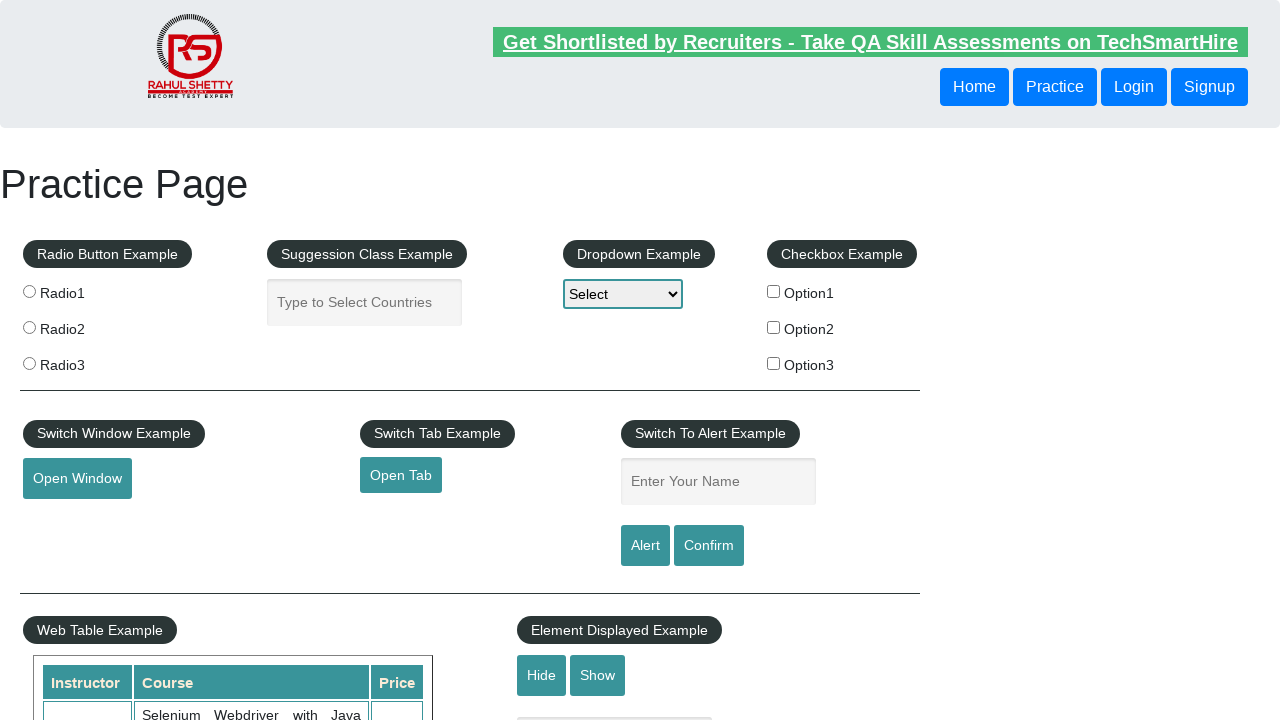

Scrolled down 500px to reach textbox element section
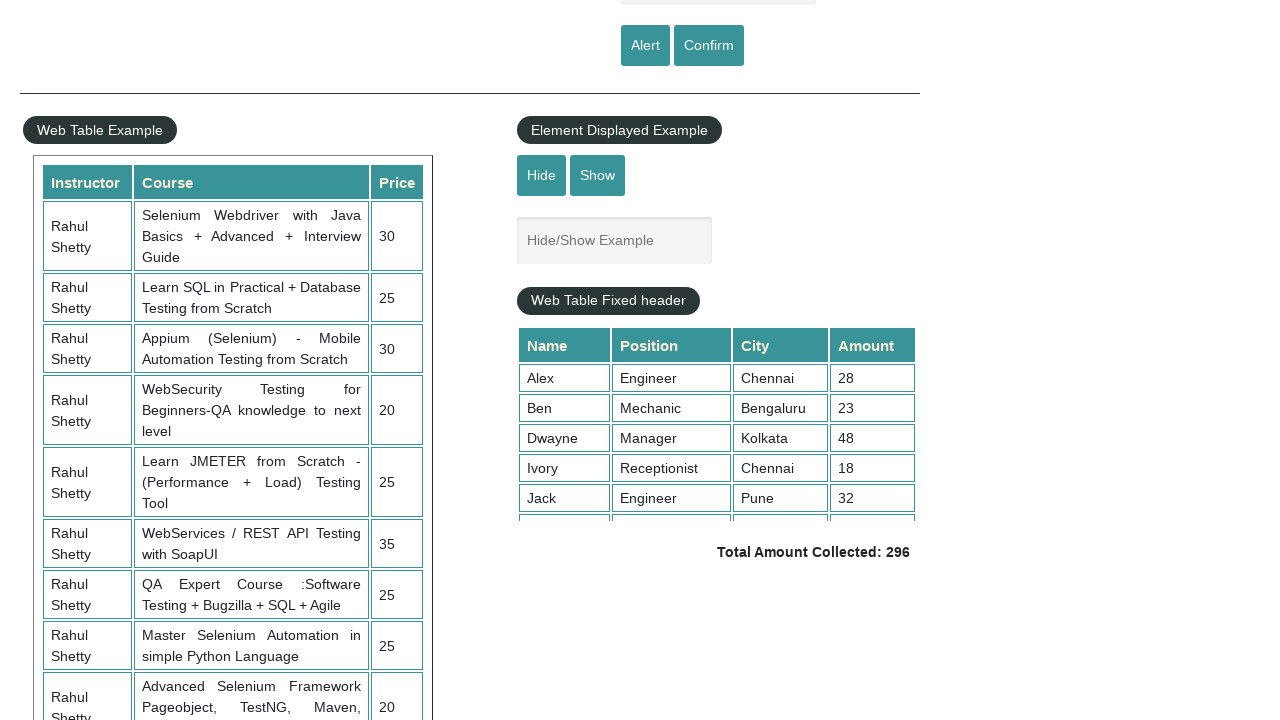

Filled textbox with 'Yogesh' on #displayed-text
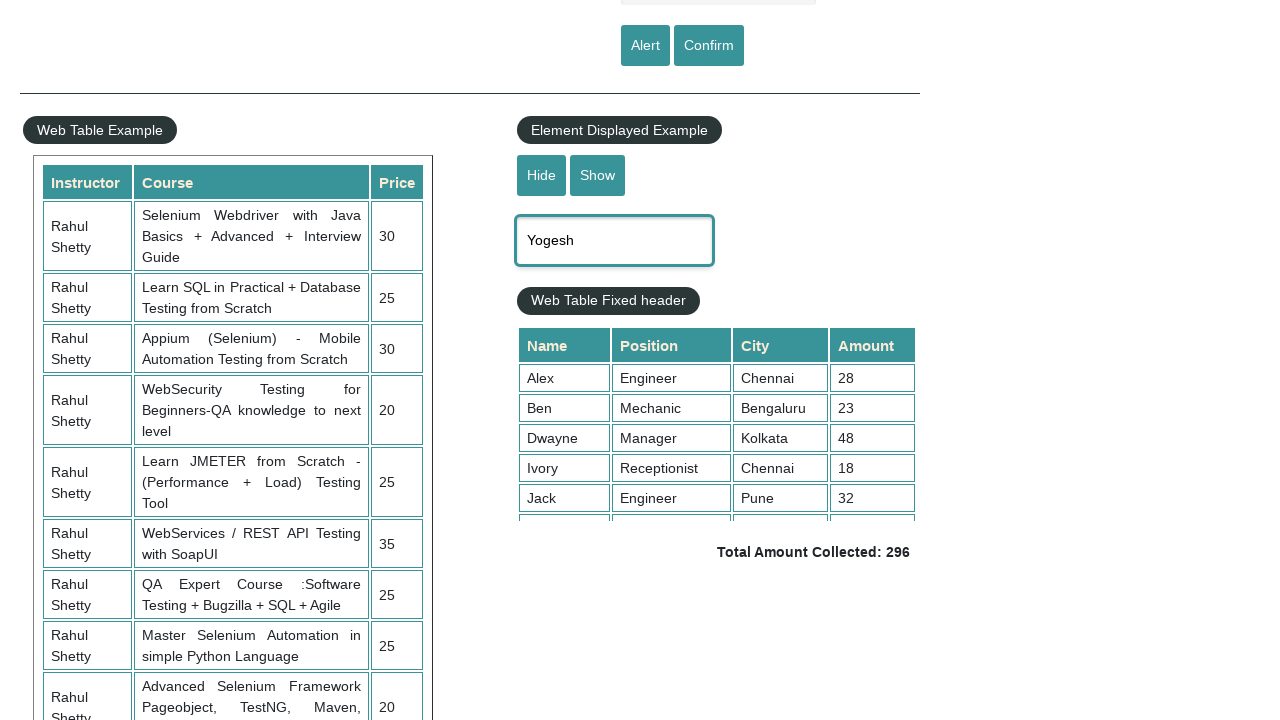

Clicked hide button at (542, 175) on #hide-textbox
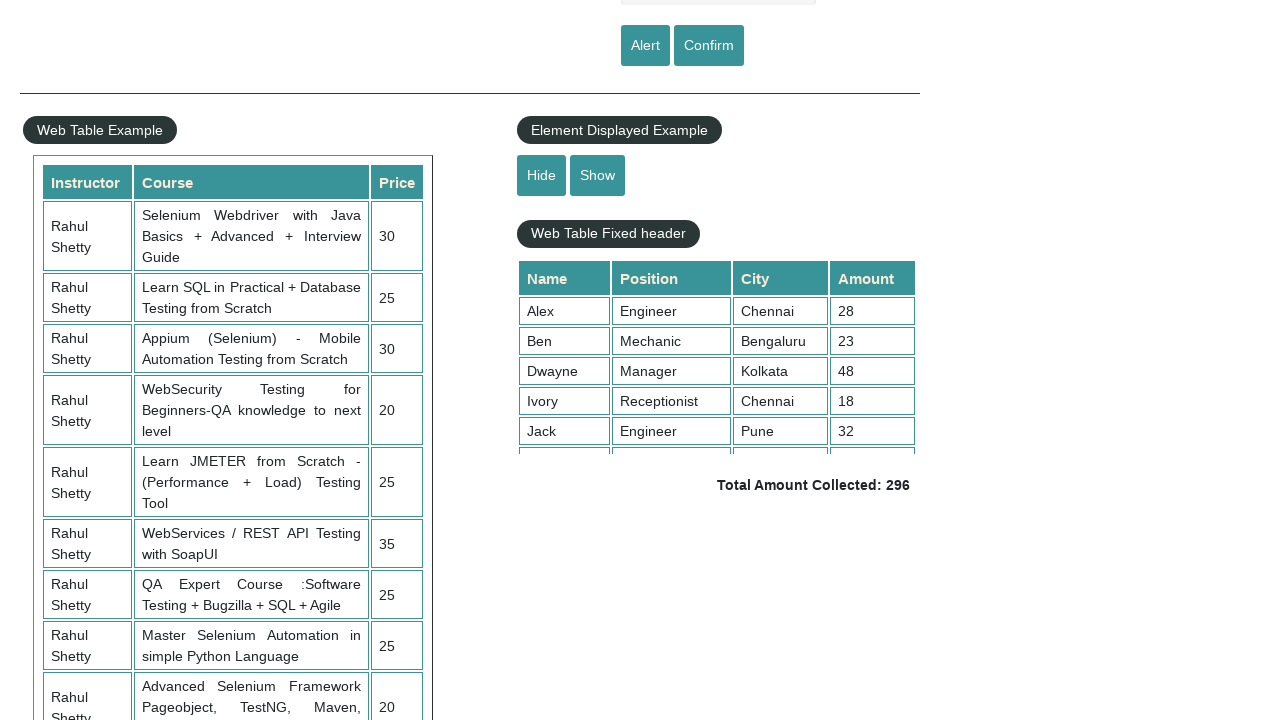

Waited 500ms for hide animation to complete
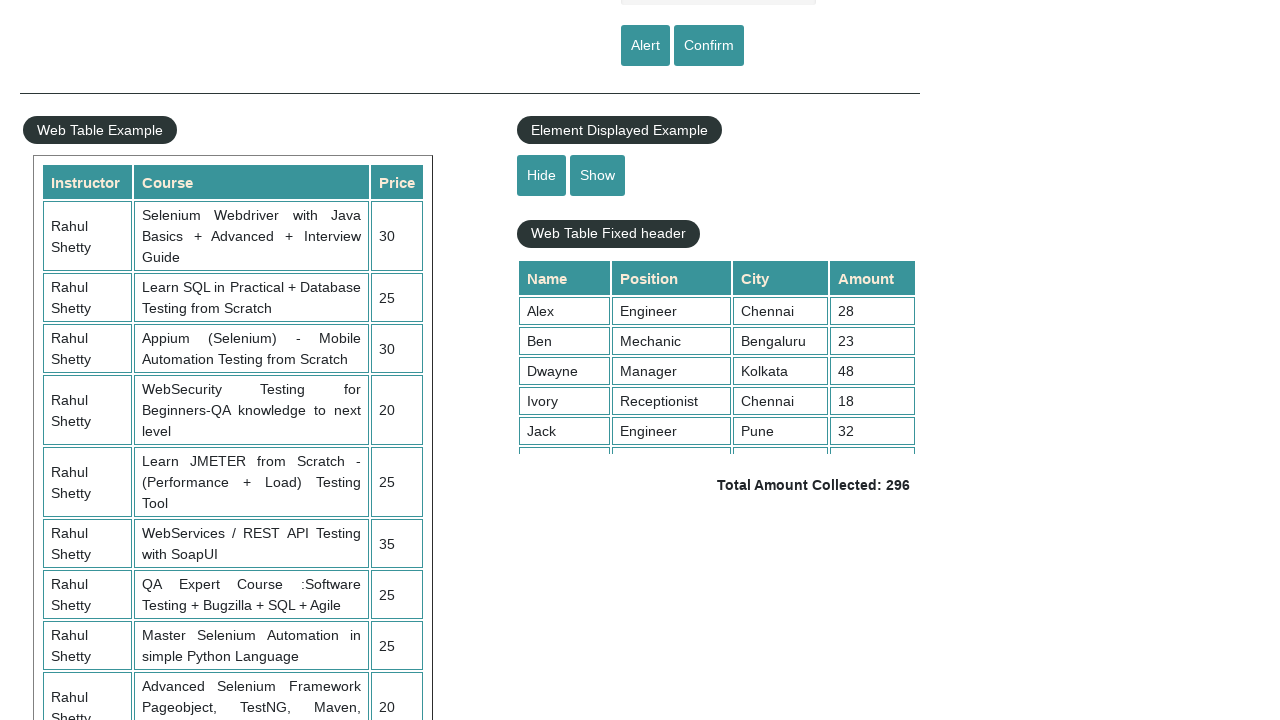

Verified textbox is hidden after clicking hide button
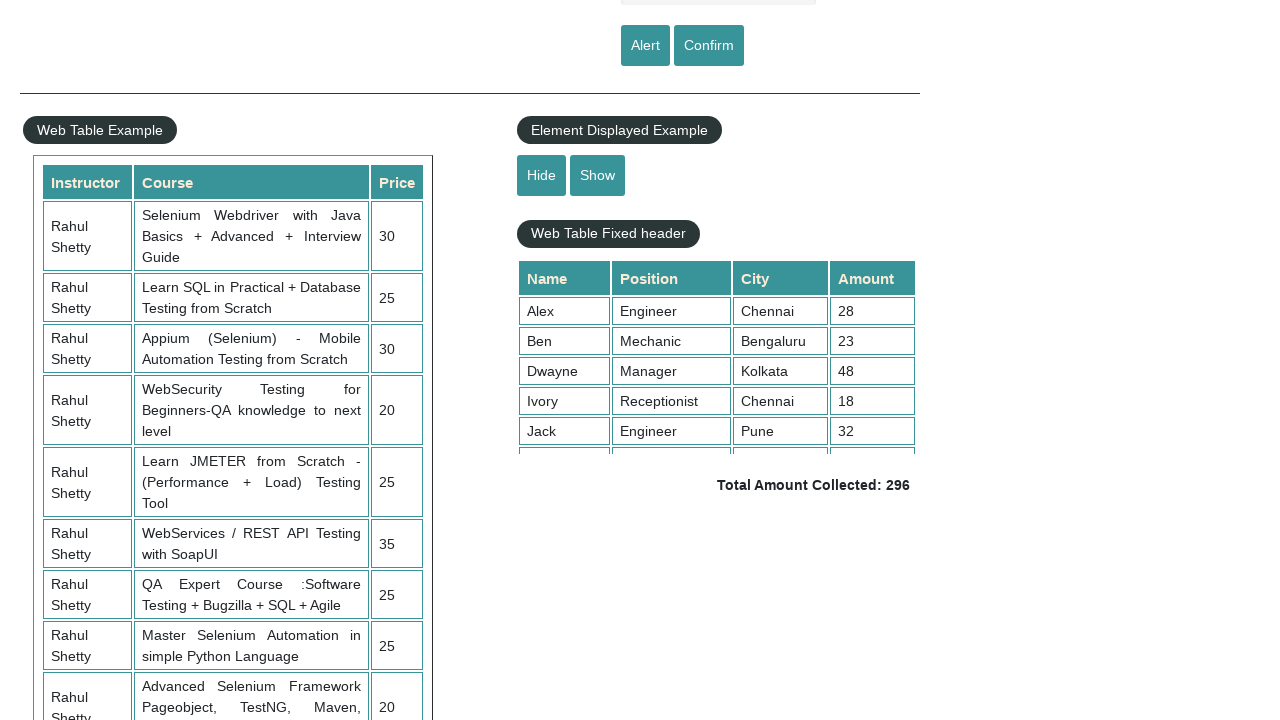

Clicked show button at (598, 175) on #show-textbox
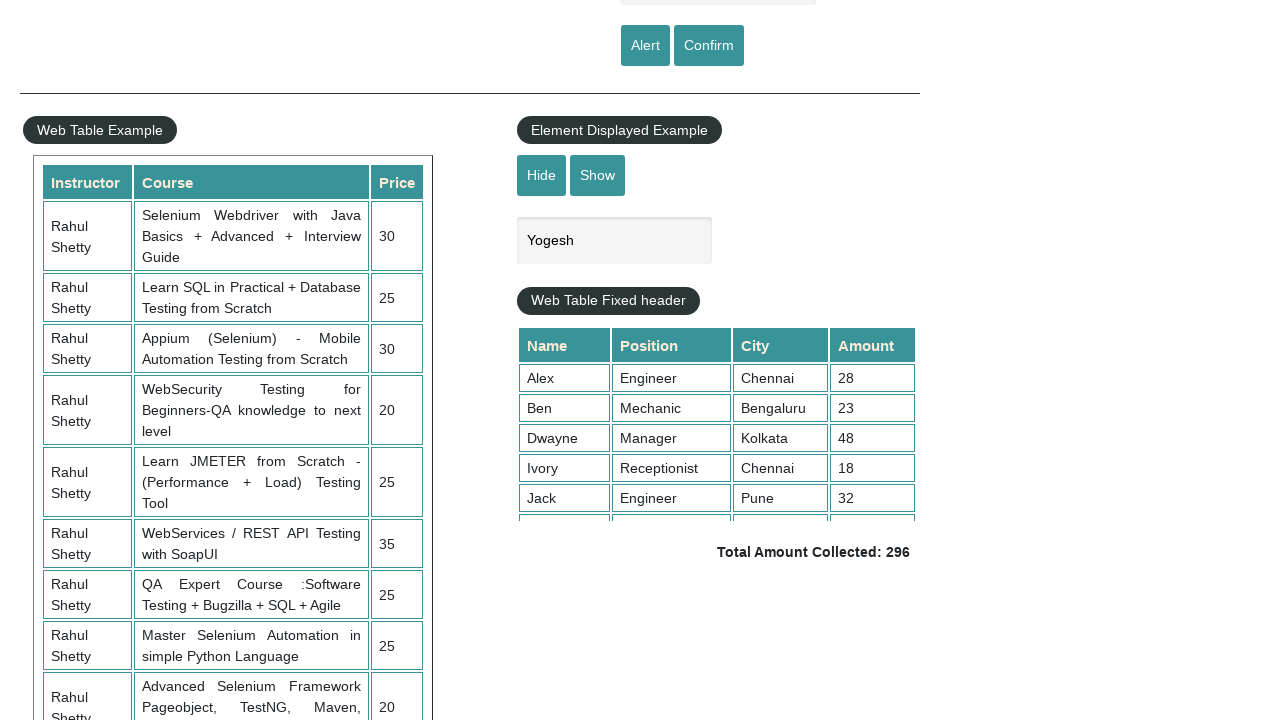

Waited 500ms for show animation to complete
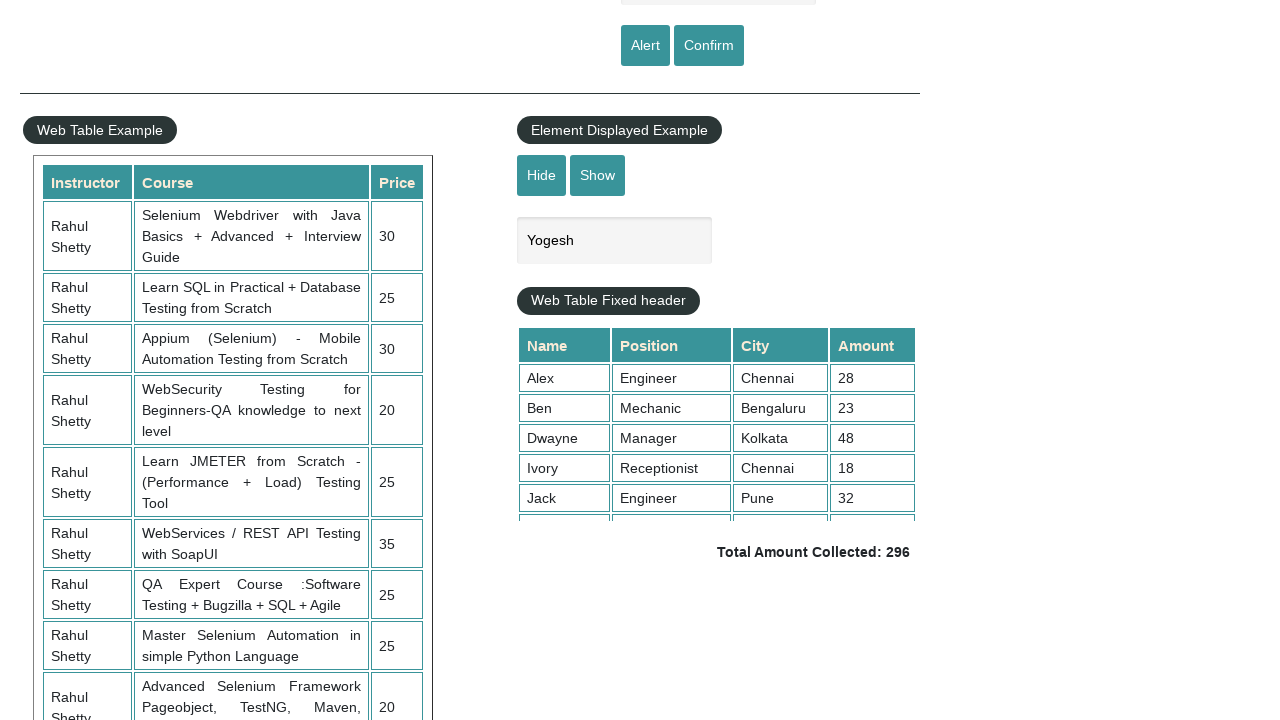

Verified textbox is visible after clicking show button
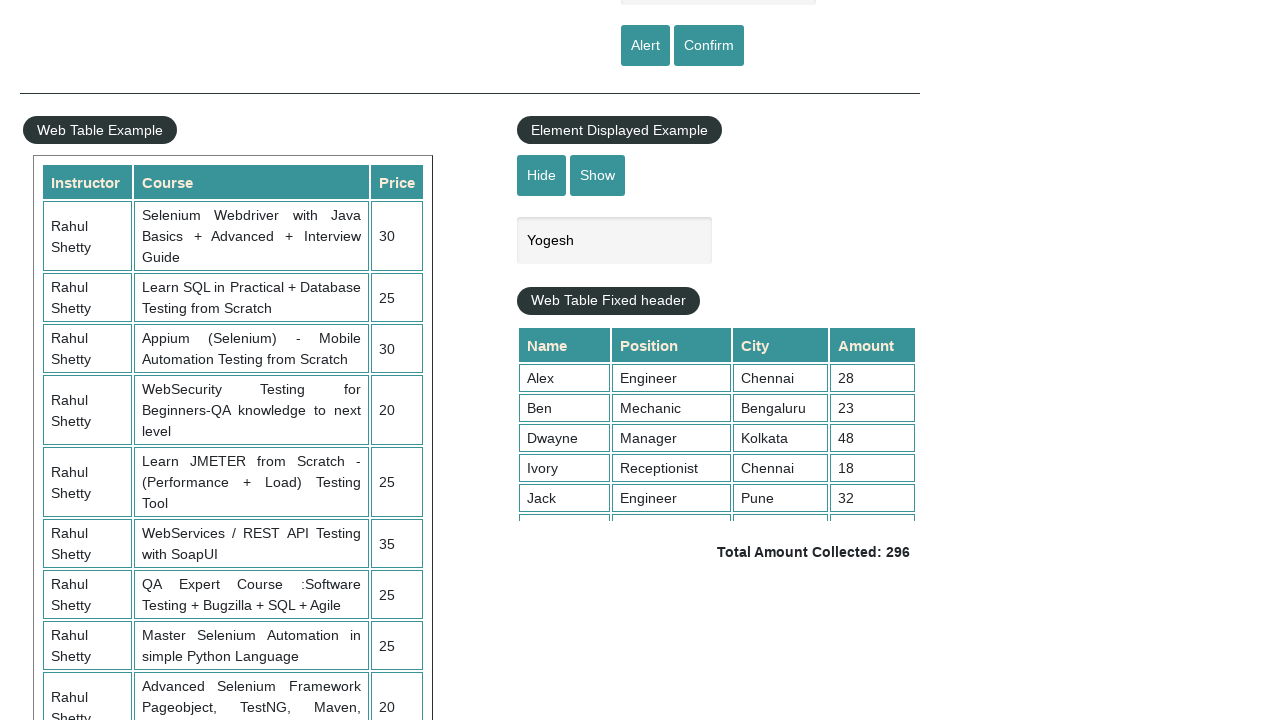

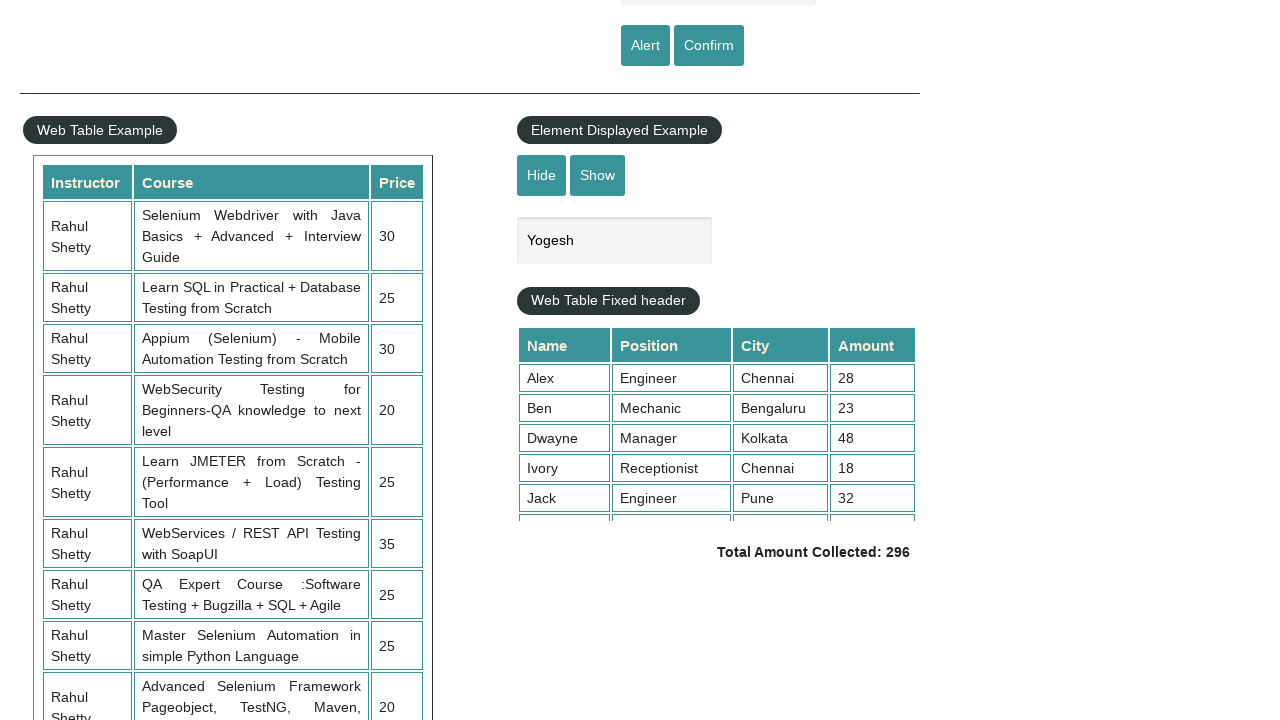